Tests mouse hover functionality by hovering over a "Mouse Hover" element to reveal a dropdown menu, then clicking the "Reload" link option.

Starting URL: https://rahulshettyacademy.com/AutomationPractice/

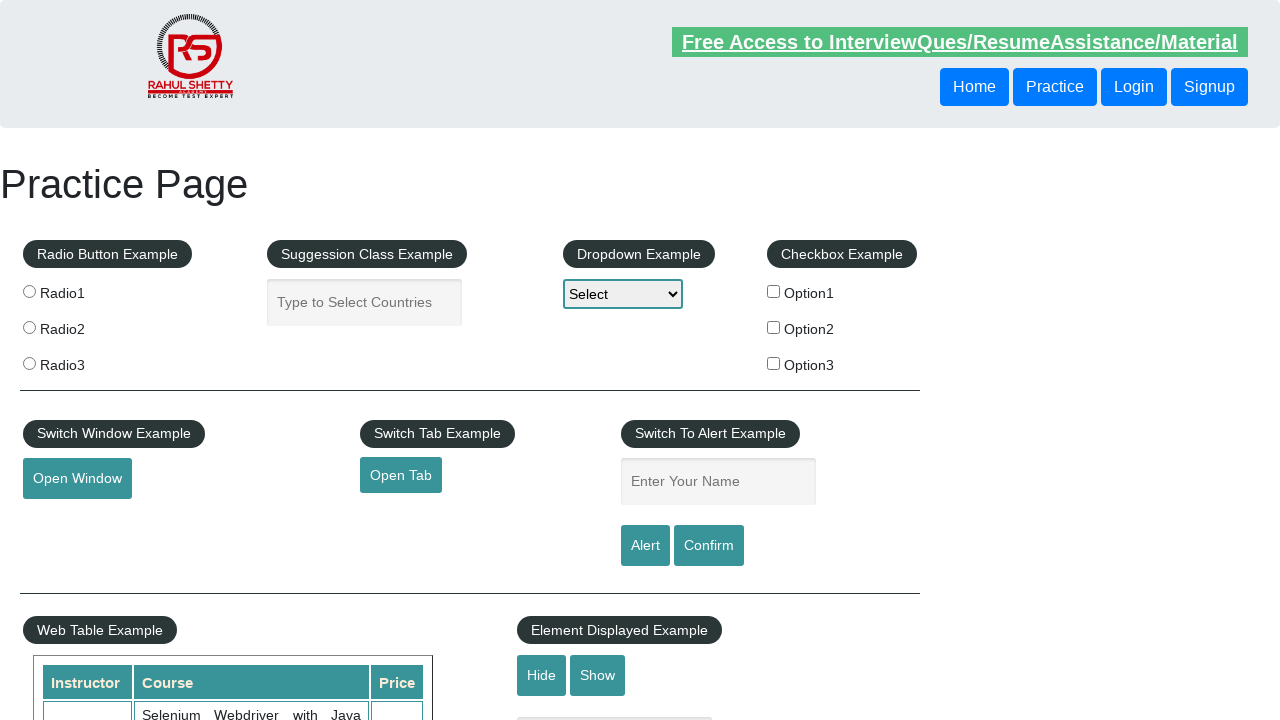

Navigated to AutomationPractice page
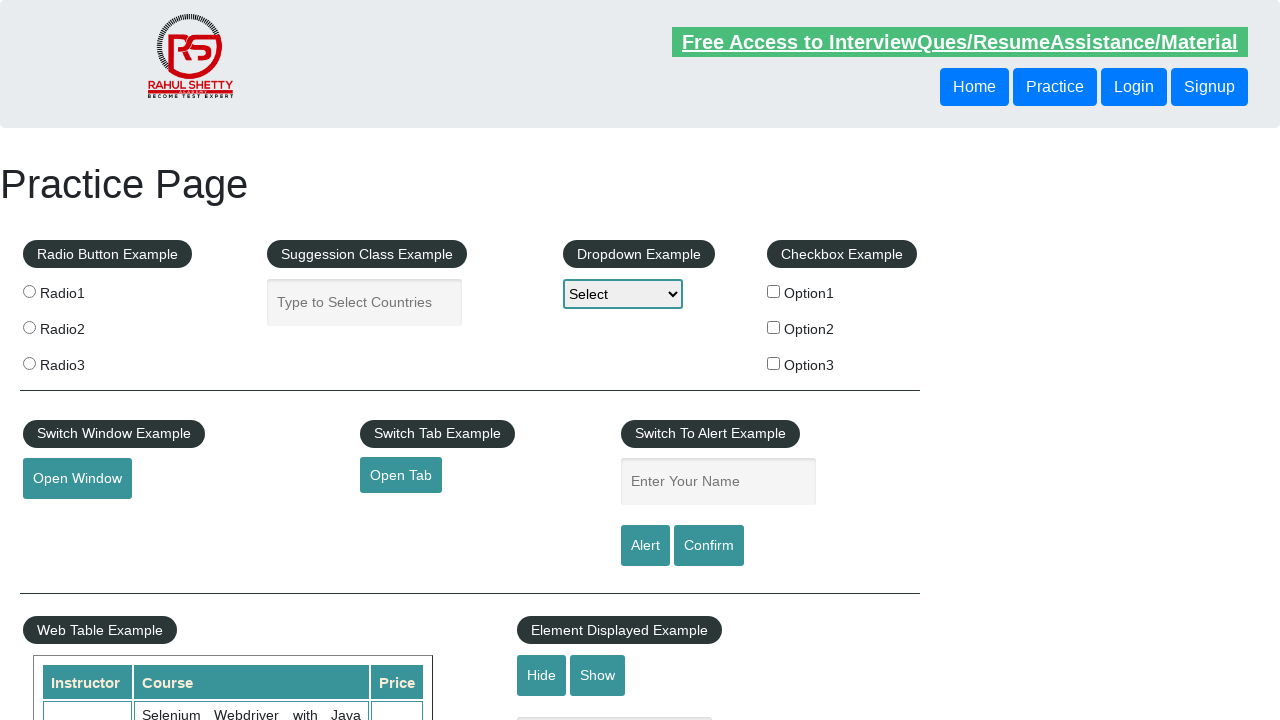

Hovered over Mouse Hover element to reveal dropdown menu at (83, 361) on #mousehover
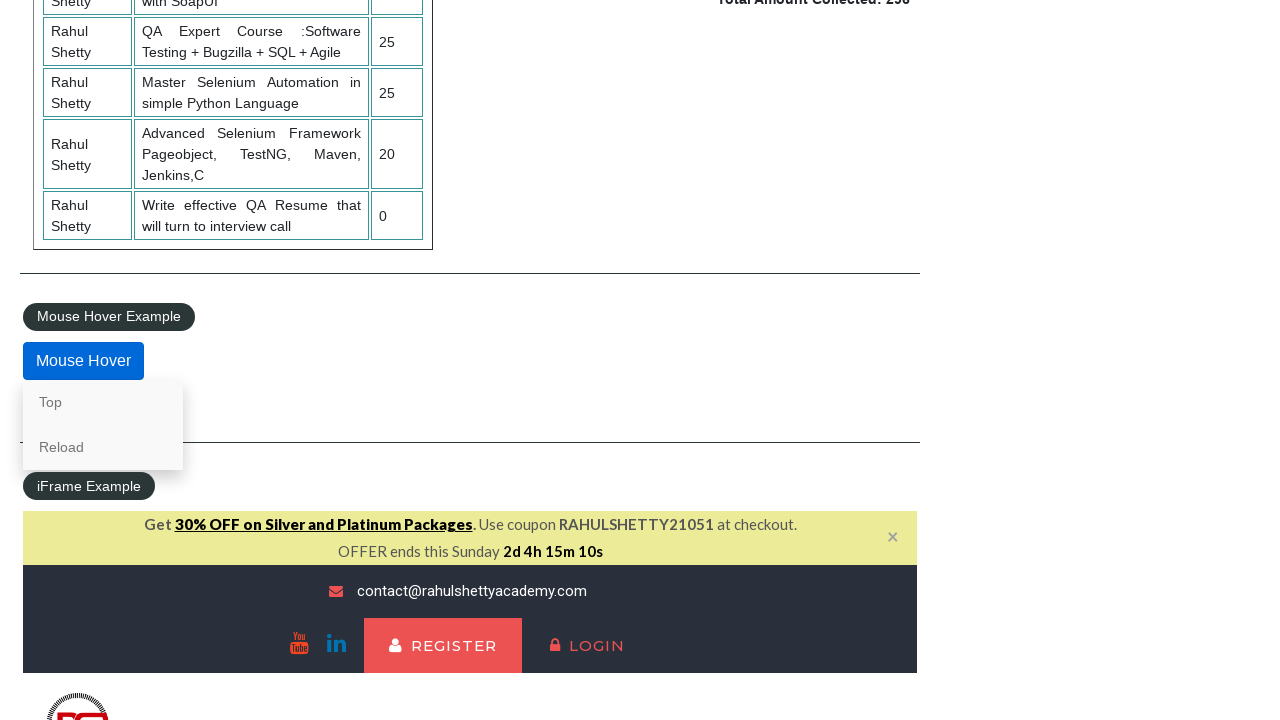

Clicked on Reload link in dropdown menu at (103, 447) on a:text('Reload')
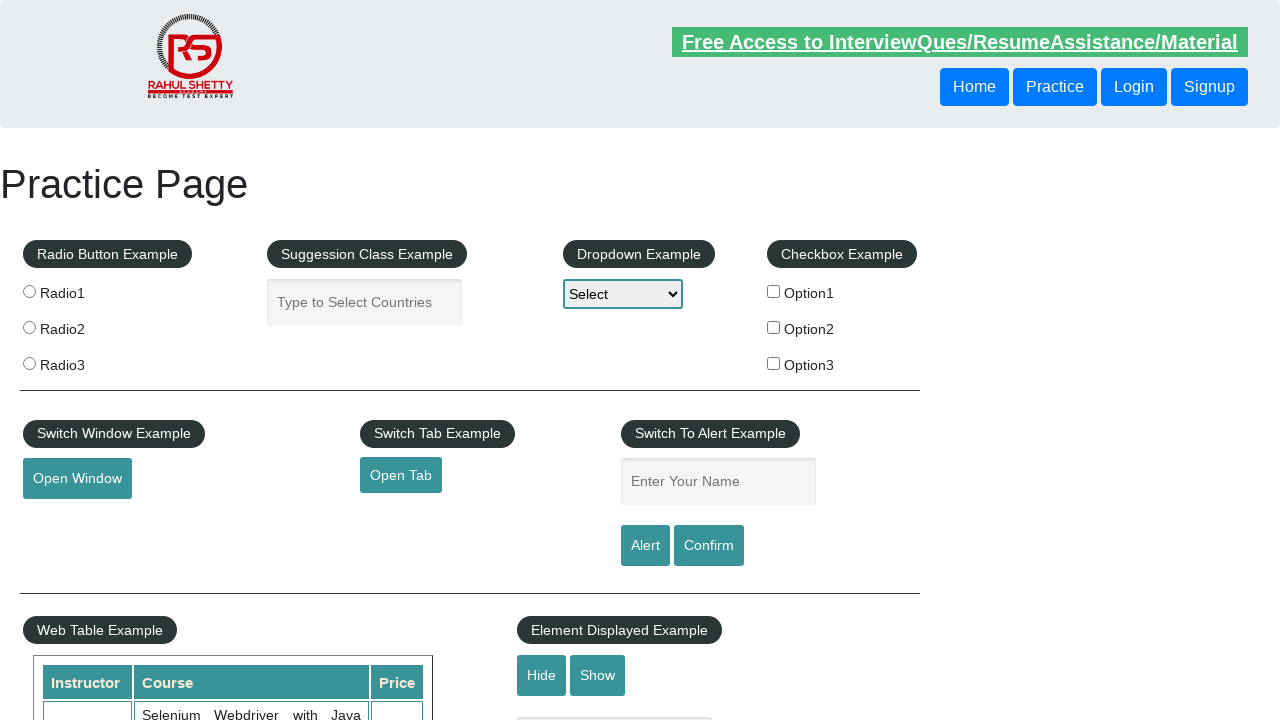

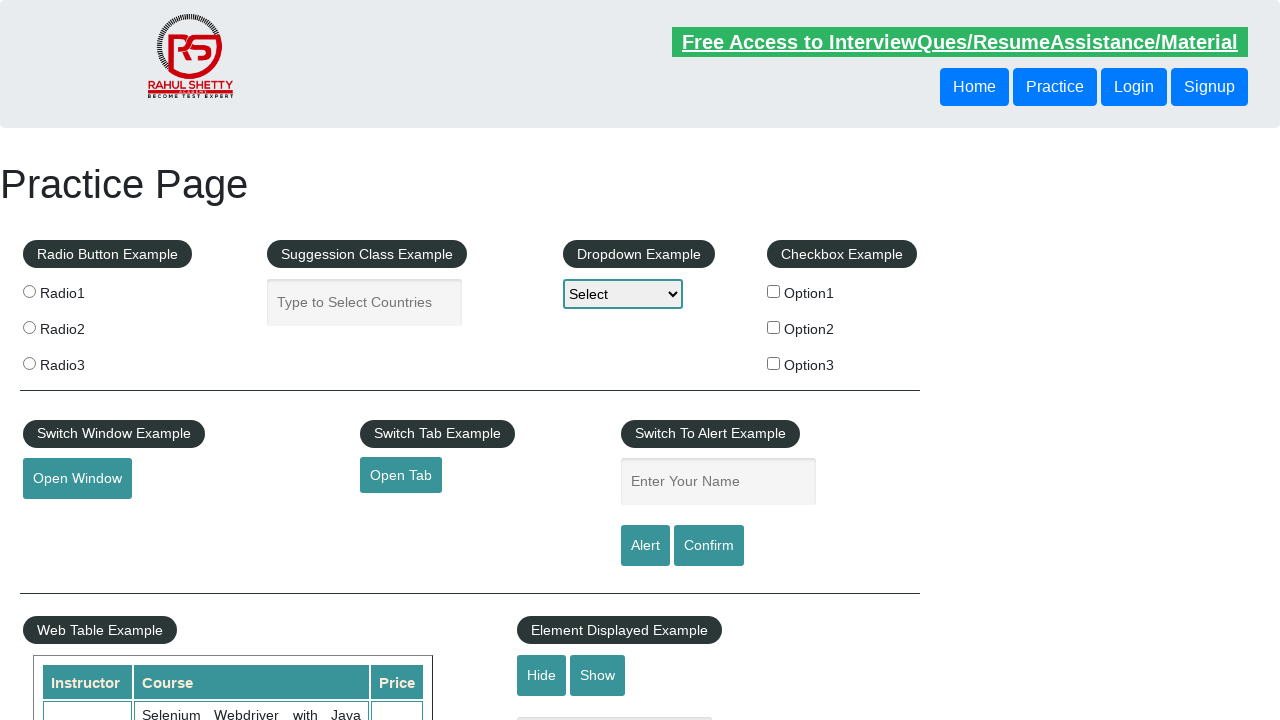